Tests calculator functionality by navigating to the percentage calculator and calculating what percentage 17 is of 35

Starting URL: http://www.calculator.net

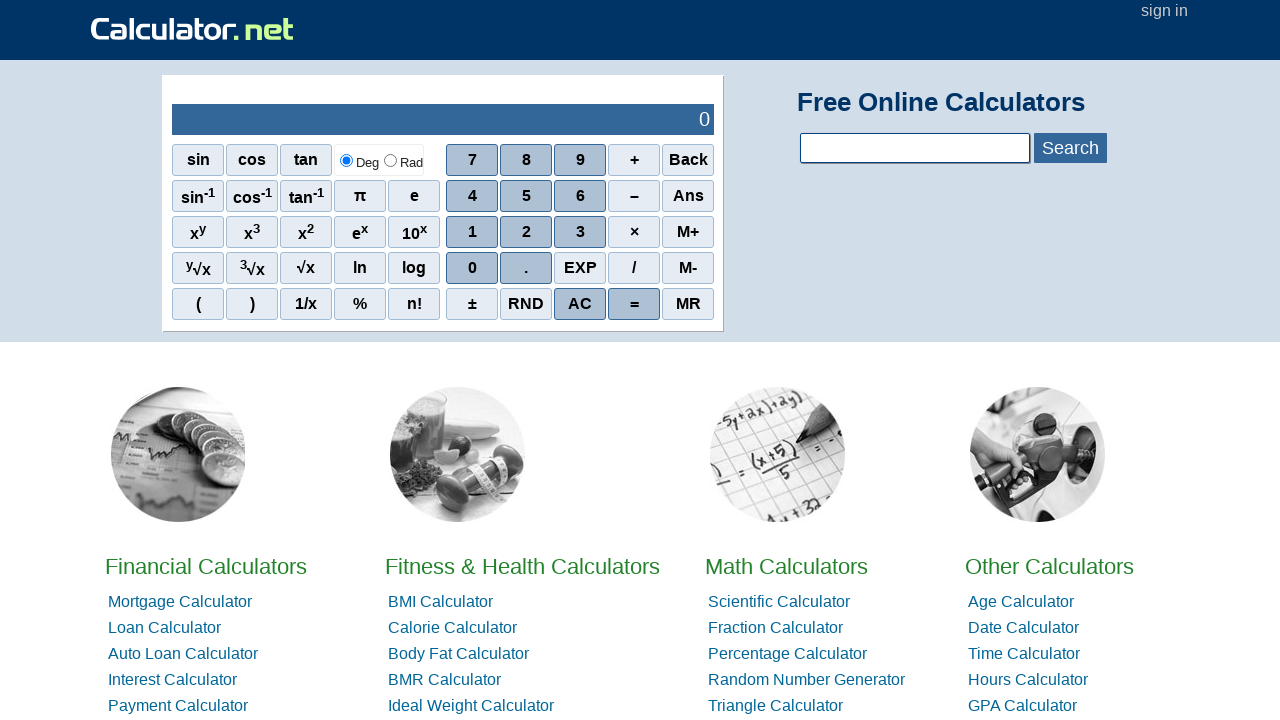

Navigated to calculator.net home page
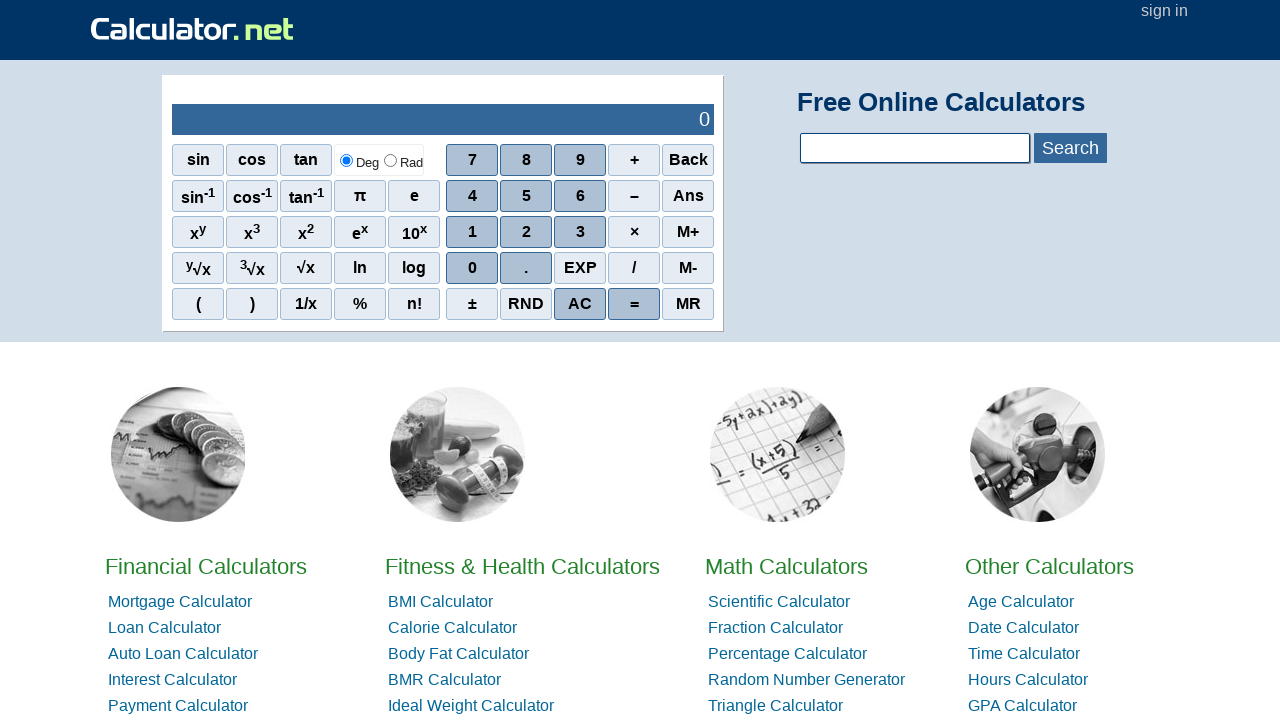

Clicked on Math Calculators link at (786, 566) on xpath=//a[contains(text(),'Math')]
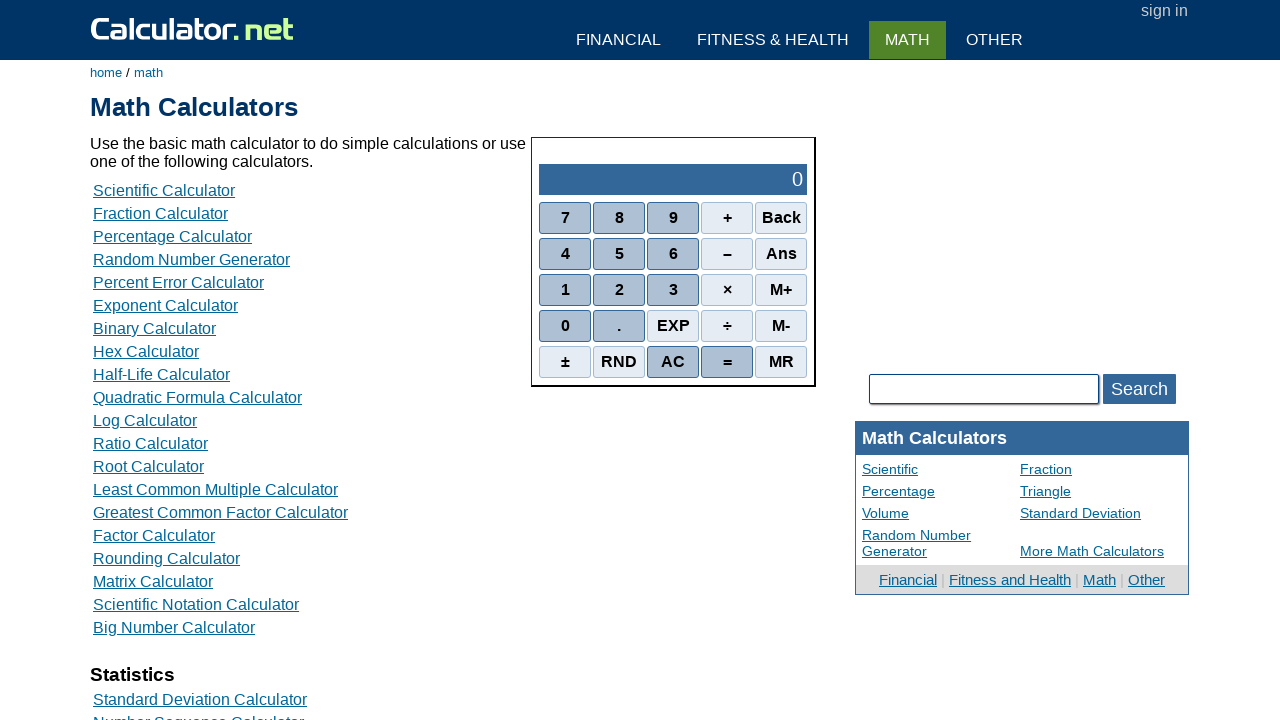

Clicked on Percentage Calculator link at (172, 236) on xpath=//a[contains(text(),'Percentage Calculator')]
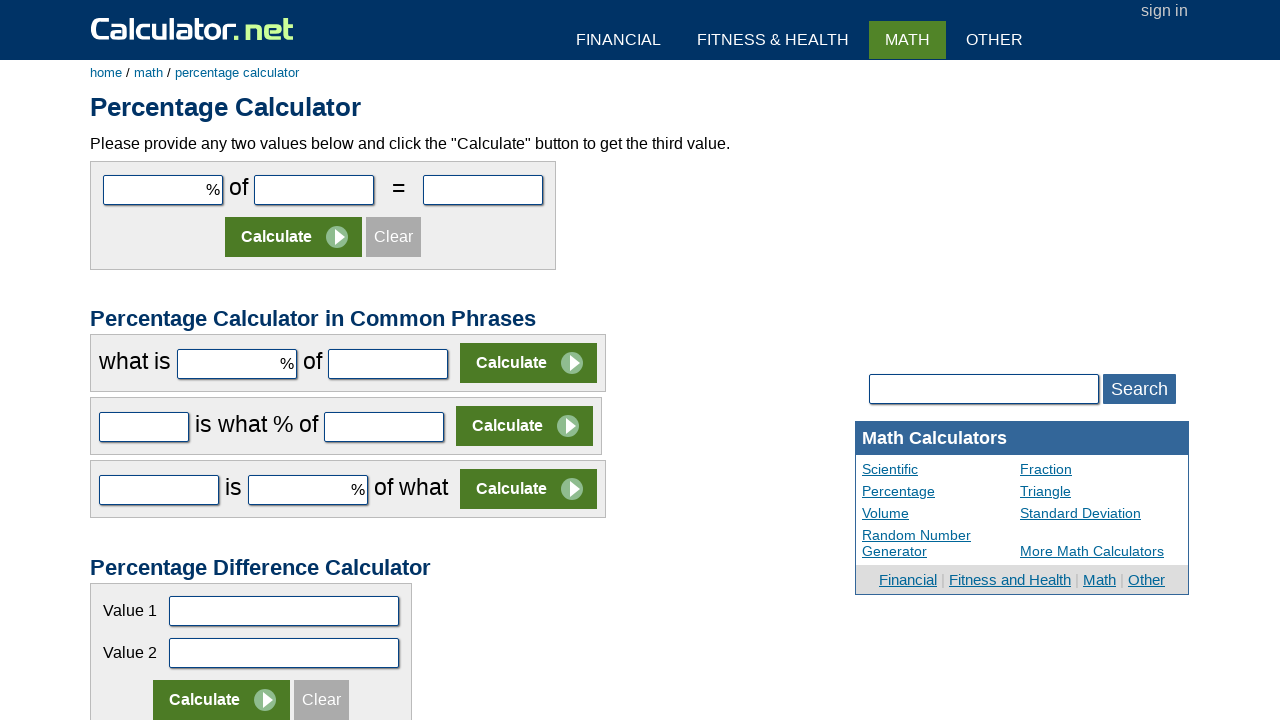

Entered value 17 in first input field on #cpar1
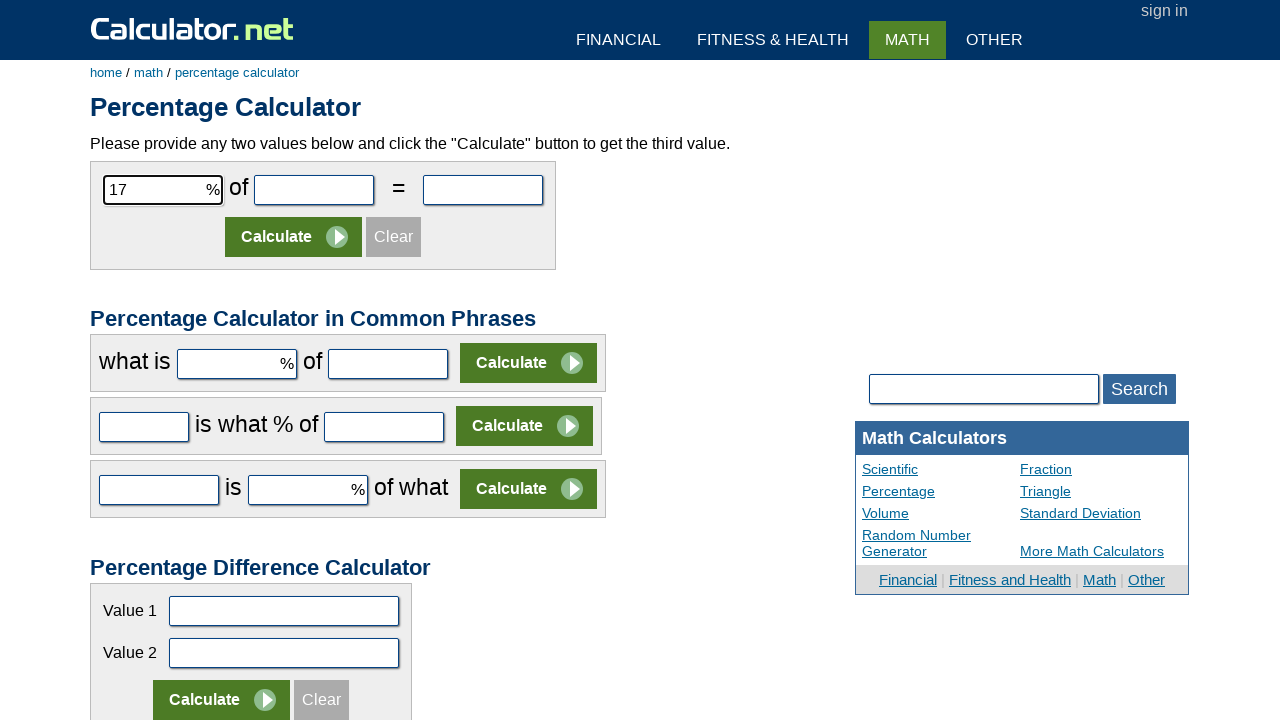

Entered value 35 in second input field on #cpar2
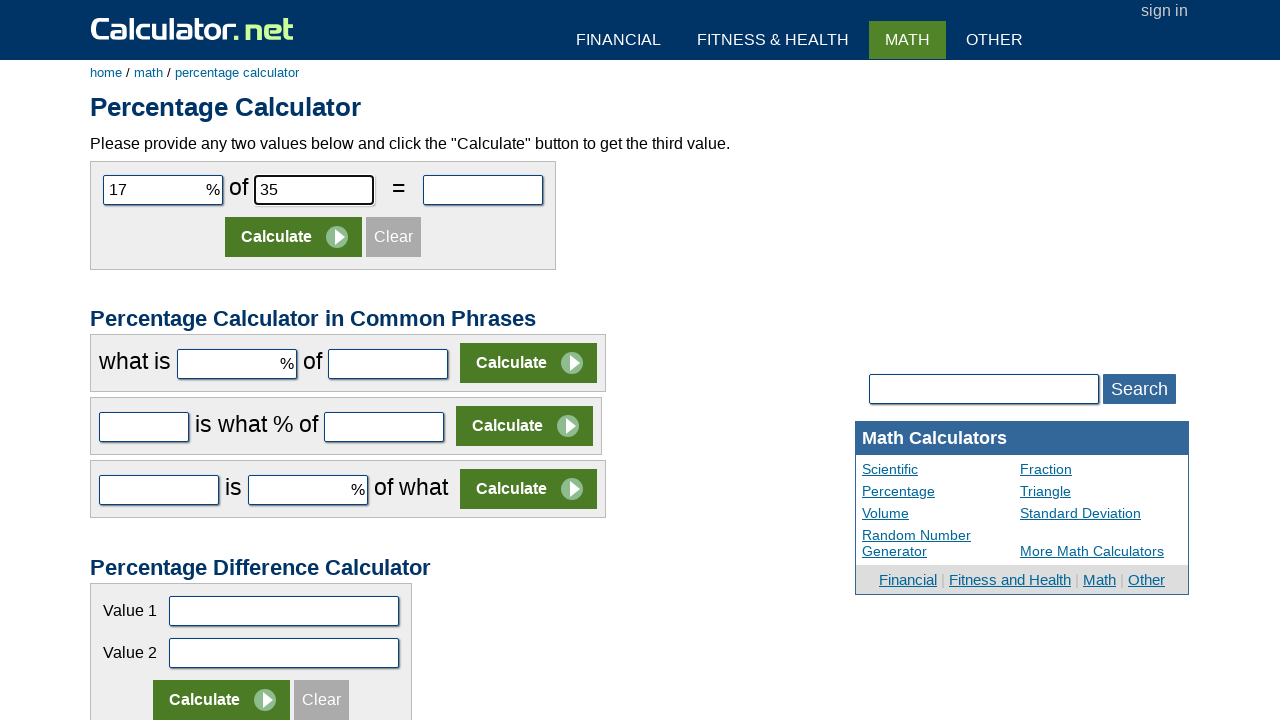

Clicked Calculate button at (294, 237) on (//input[contains(@value,'Calculate')])[1]
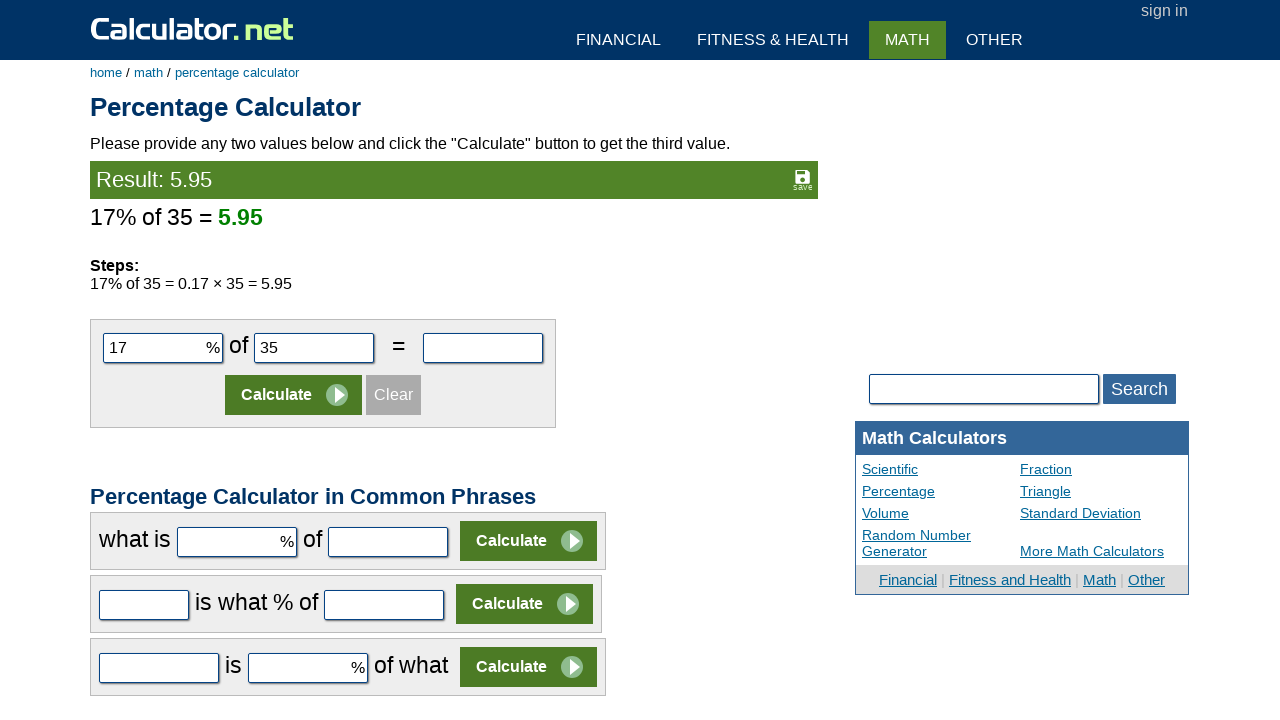

Result element loaded and visible
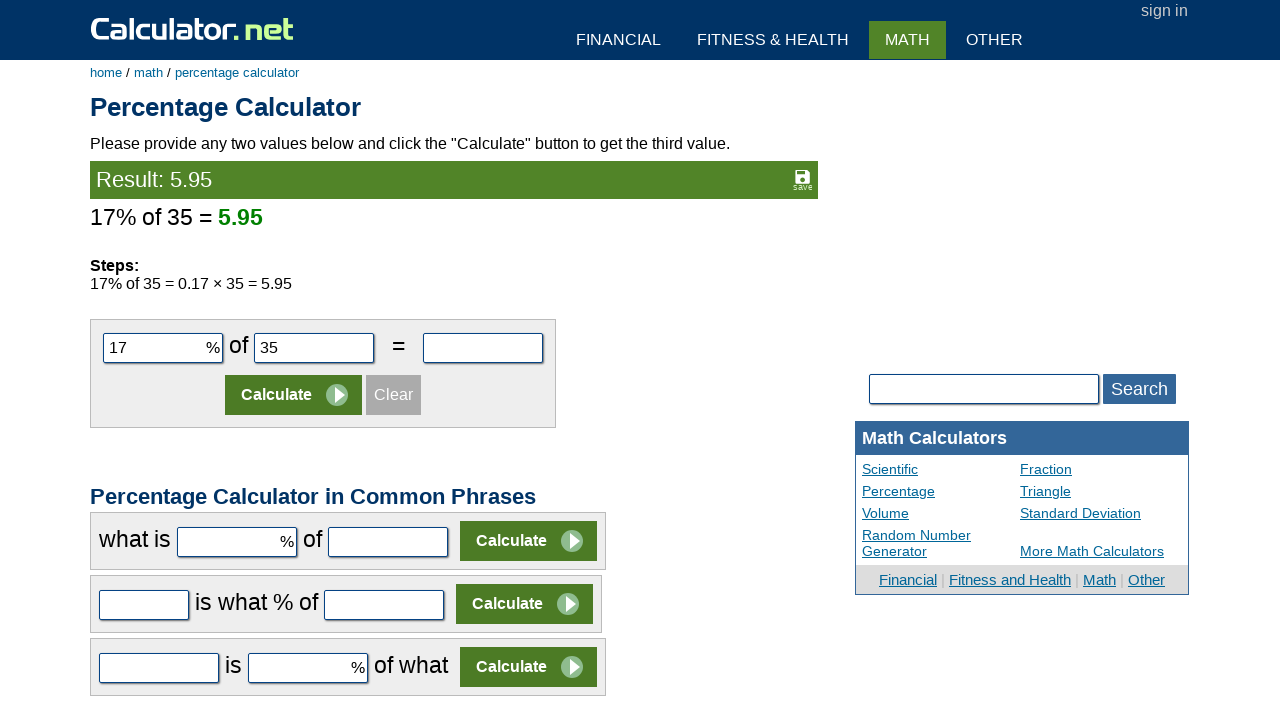

Retrieved result value: 5.95
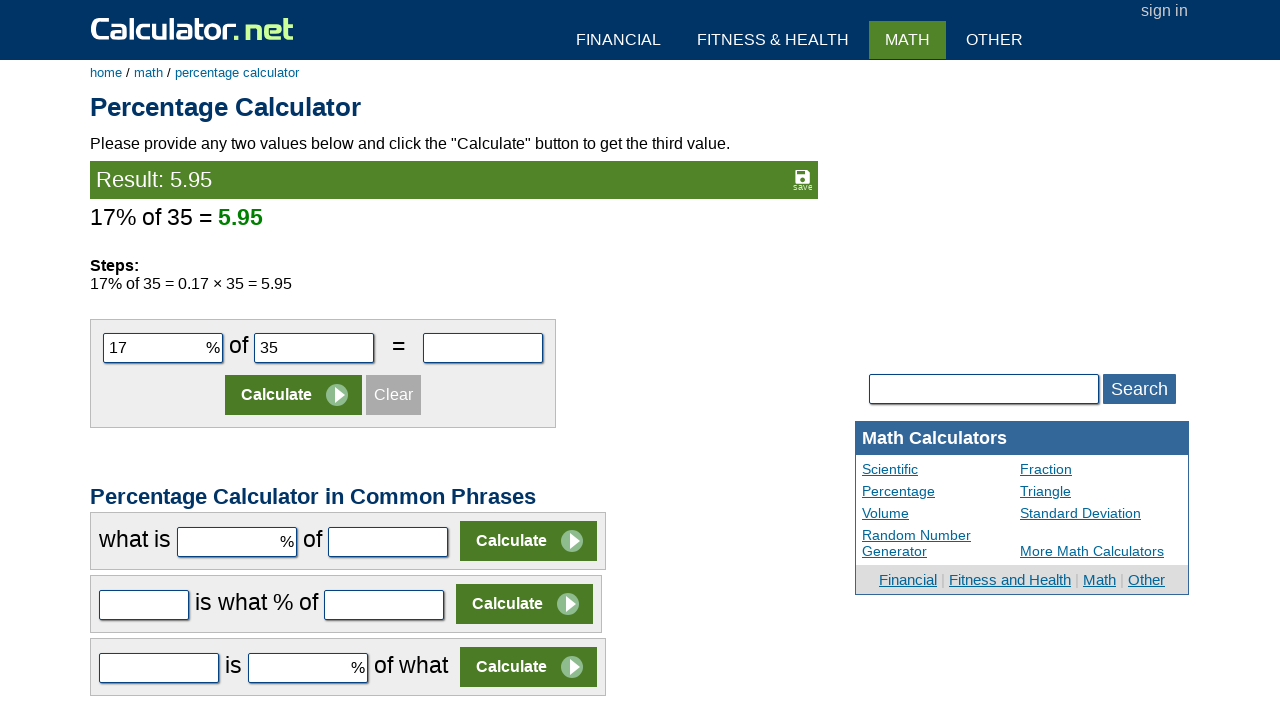

Result verification passed - 17 is 48.57% of 35 (approximately 5.95)
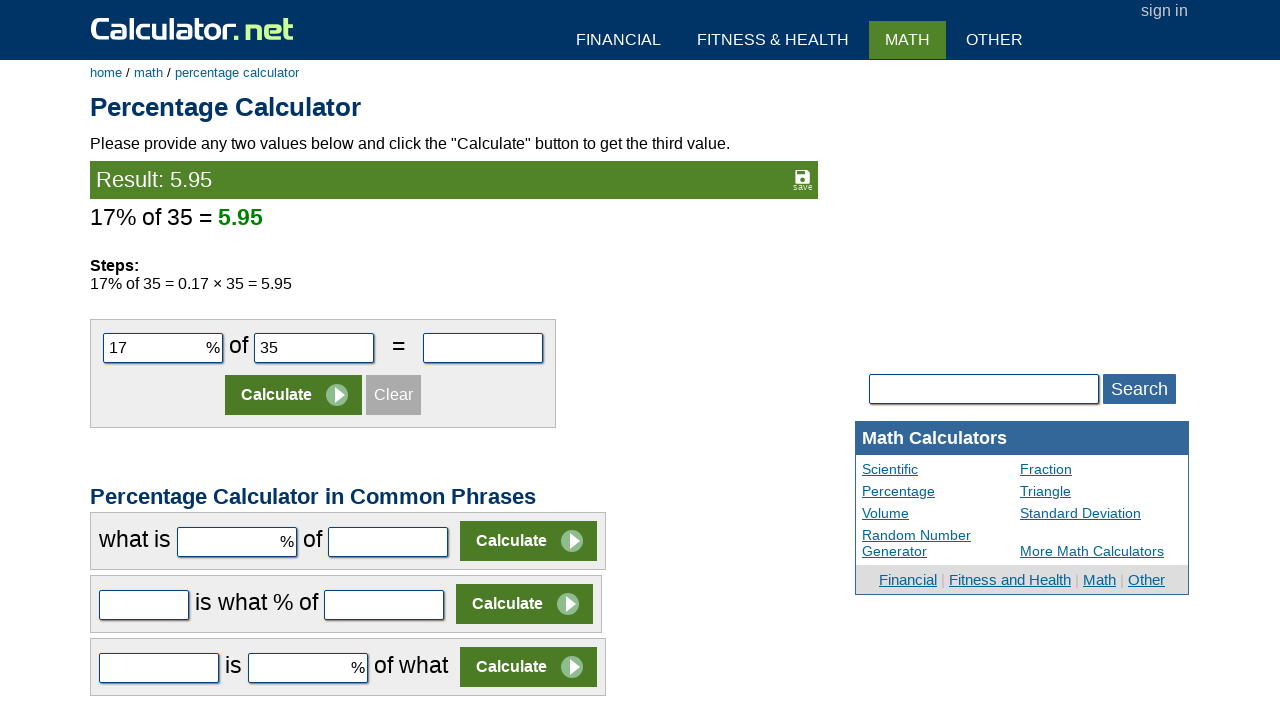

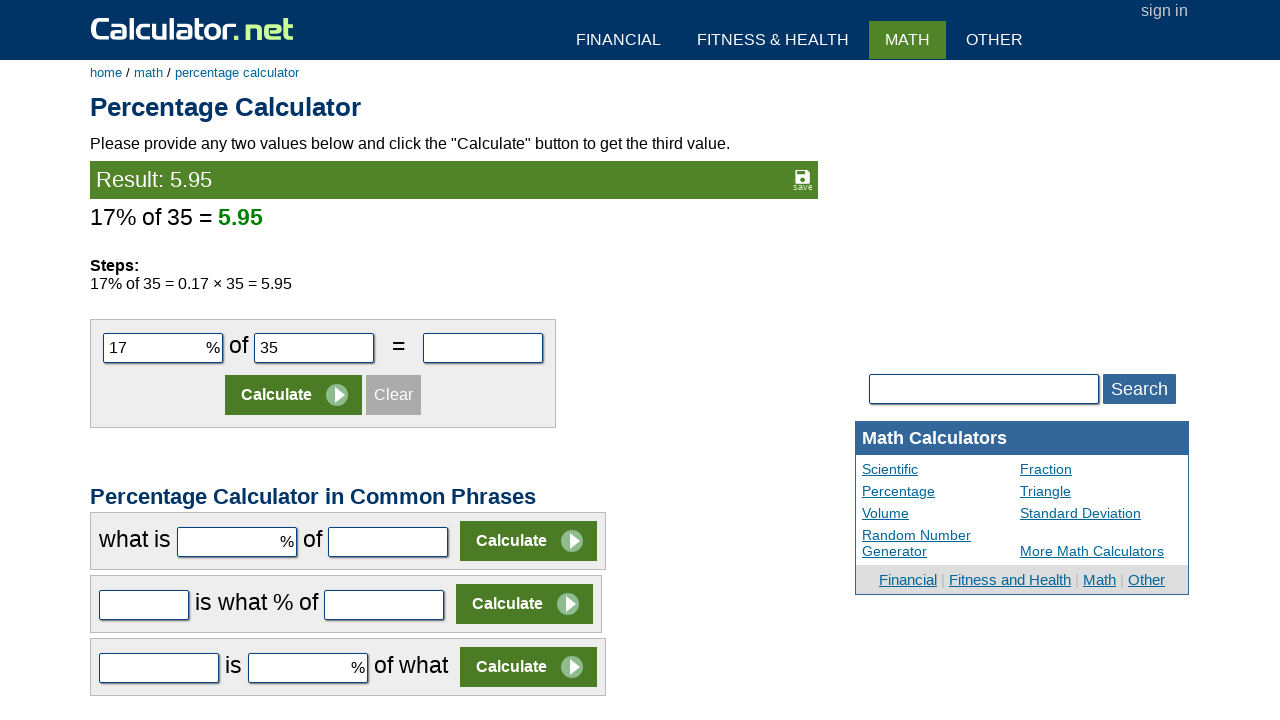